Tests a complete registration form cycle including initial state verification, negative scenarios with empty and invalid fields, successful registration, profile data verification, and logout functionality.

Starting URL: https://osstep.github.io/steps

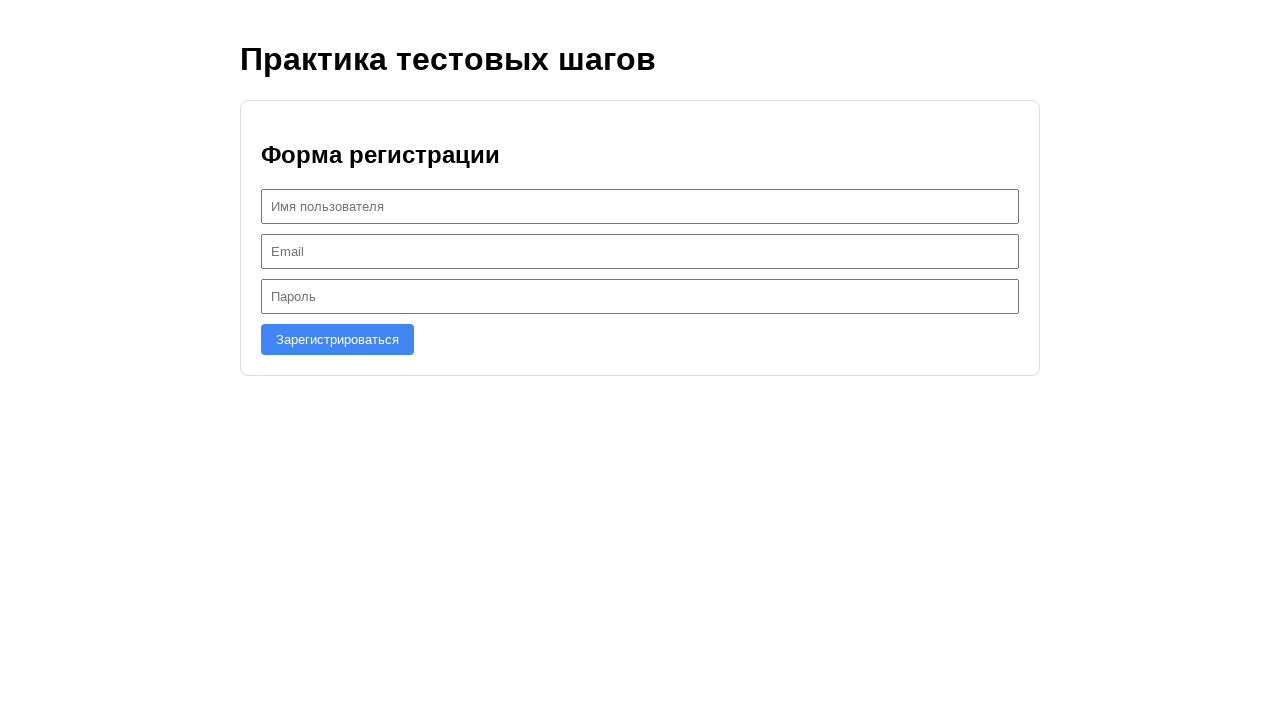

Clicked registration button with empty fields at (338, 339) on internal:role=button[name="Зарегистрироваться"i]
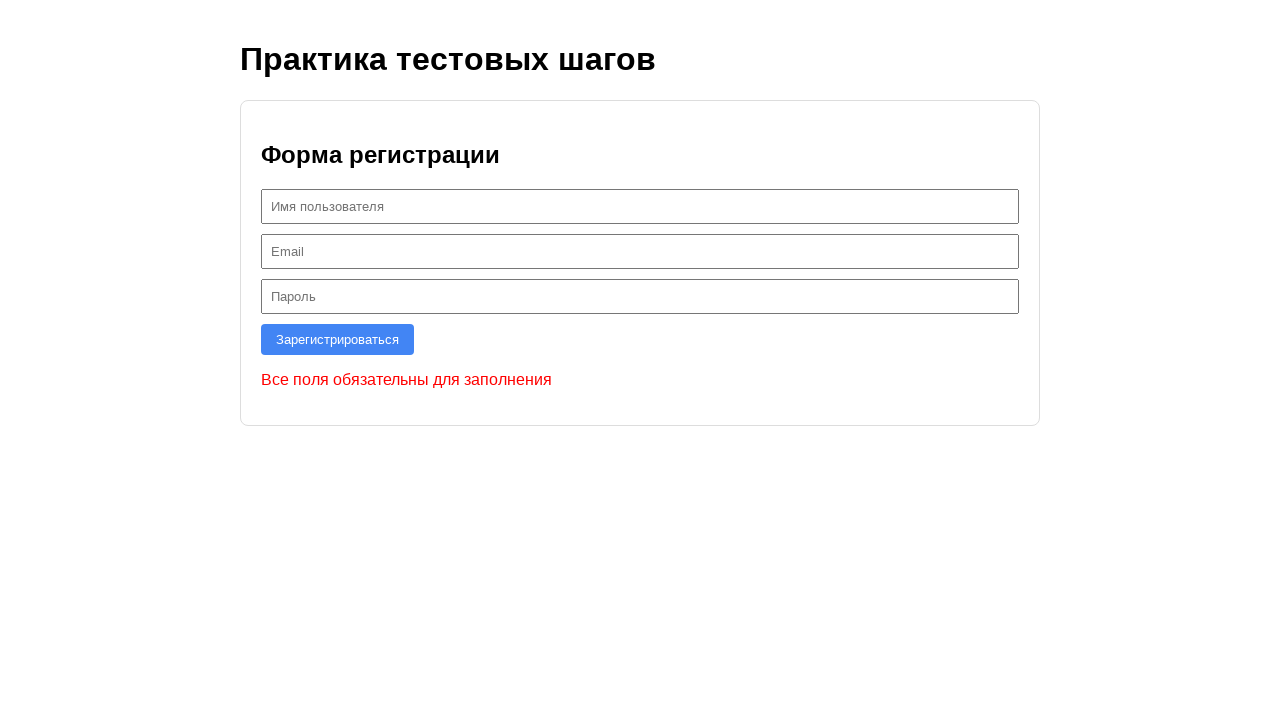

Error message appeared for empty fields
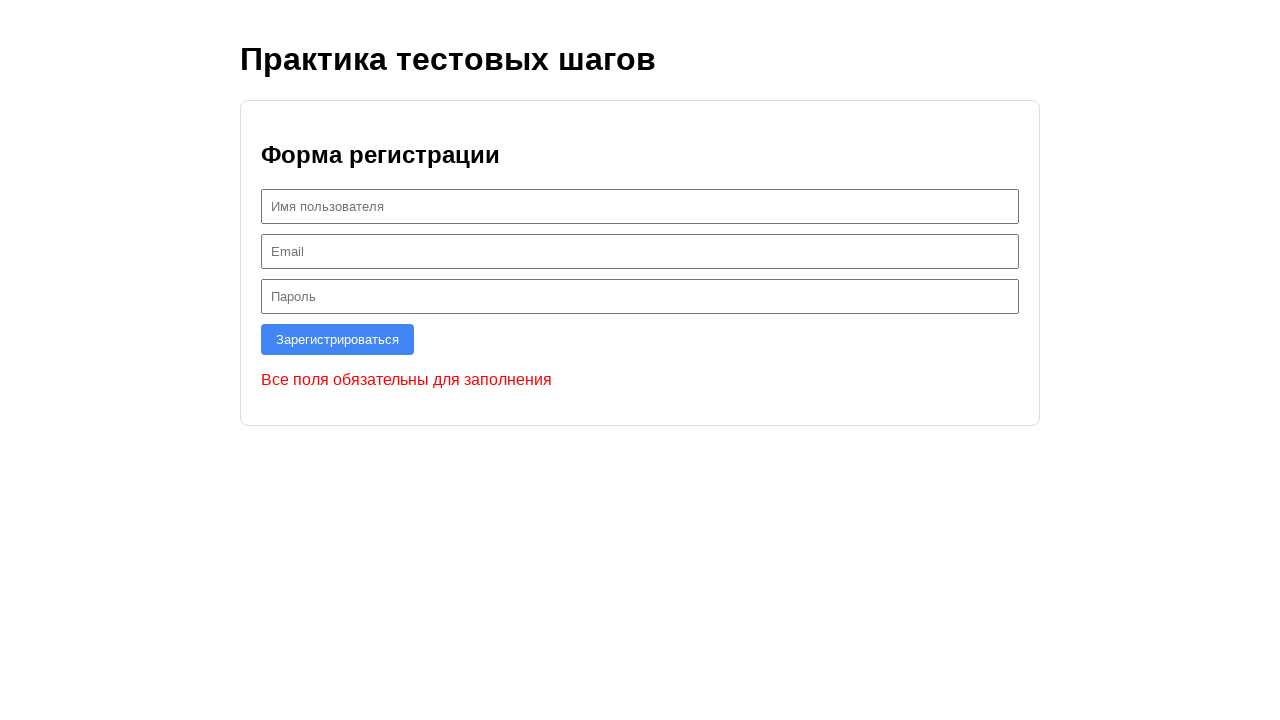

Filled username field with 'testuser' on #username
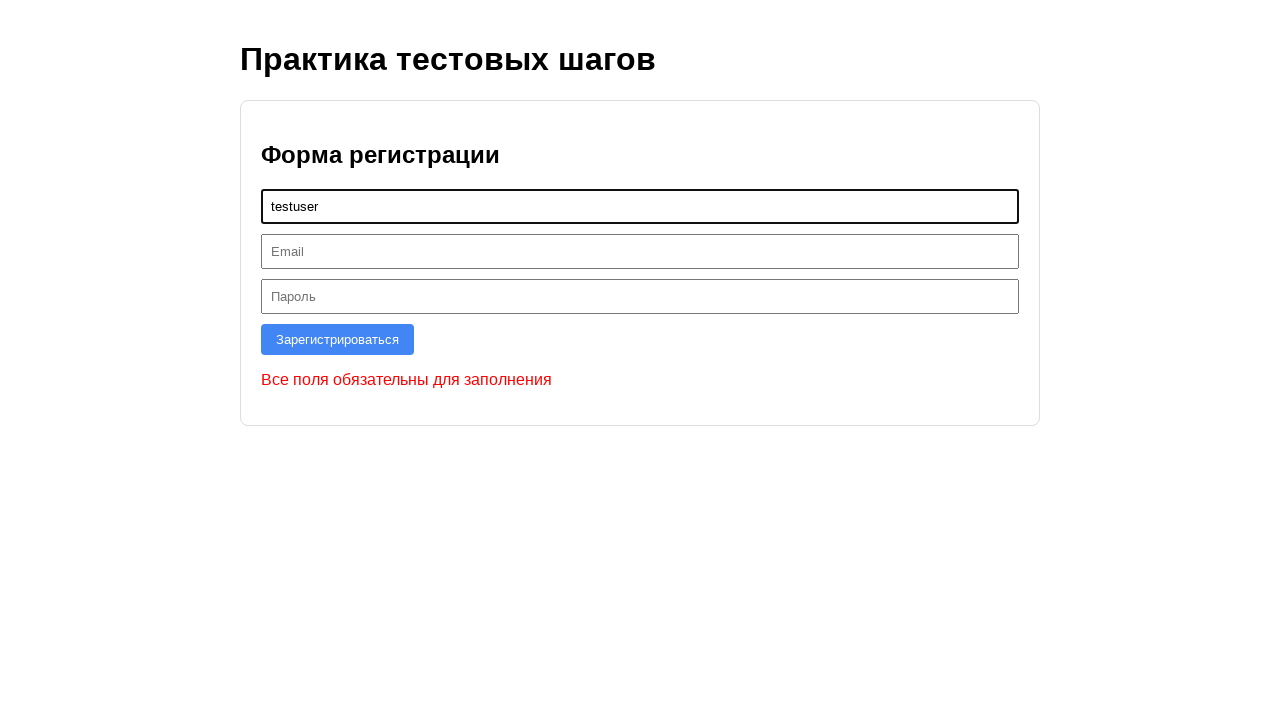

Filled email field with invalid format 'invalid-email' on #email
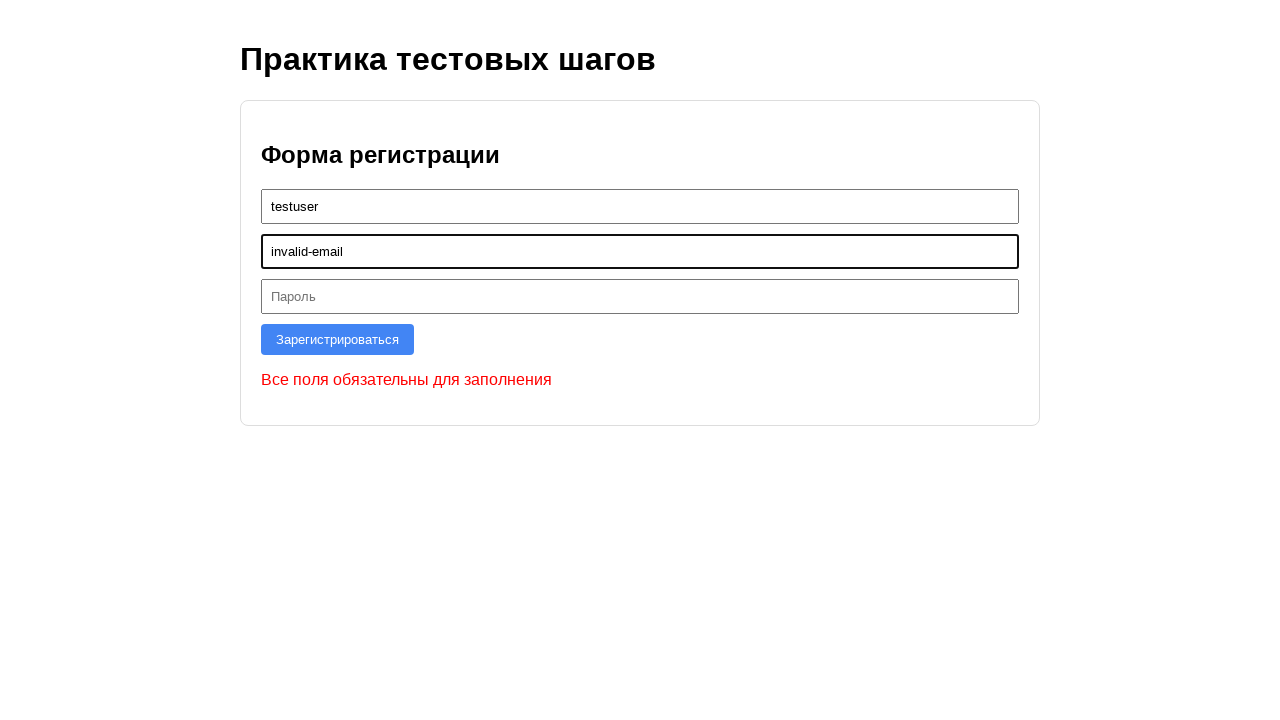

Filled password field with weak password '123' on #password
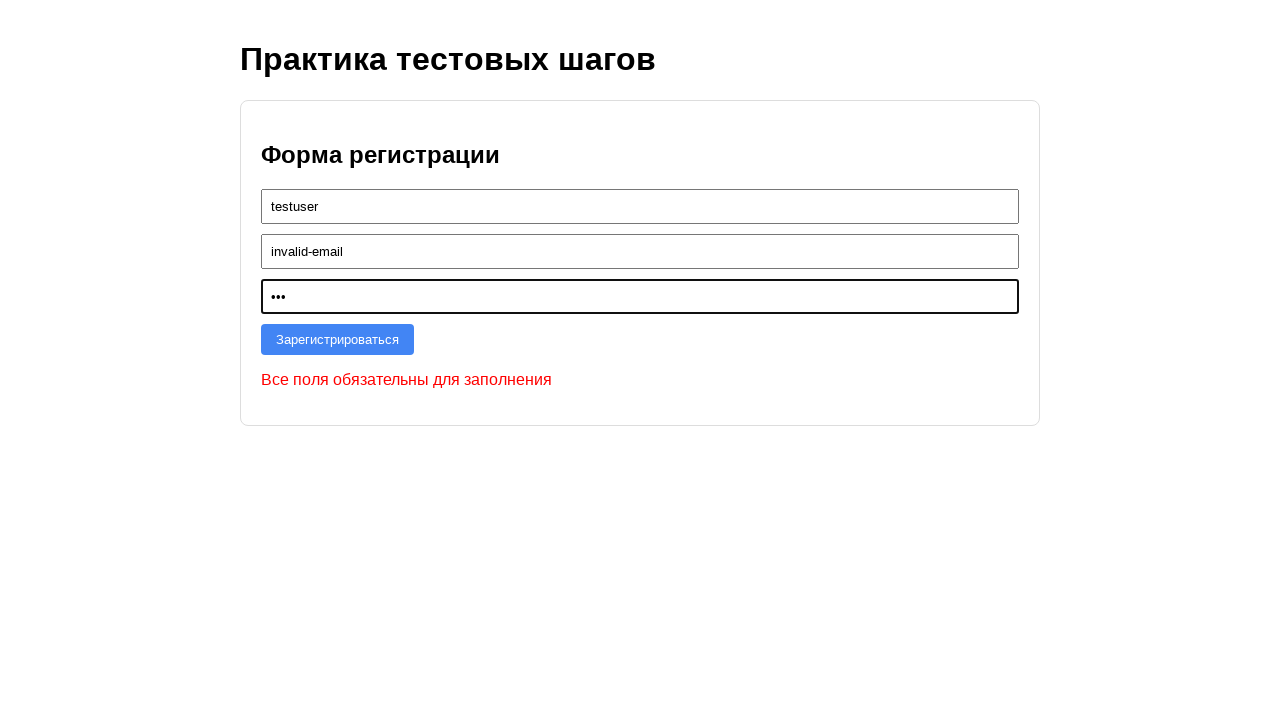

Clicked registration button with invalid data at (338, 339) on internal:role=button[name="Зарегистрироваться"i]
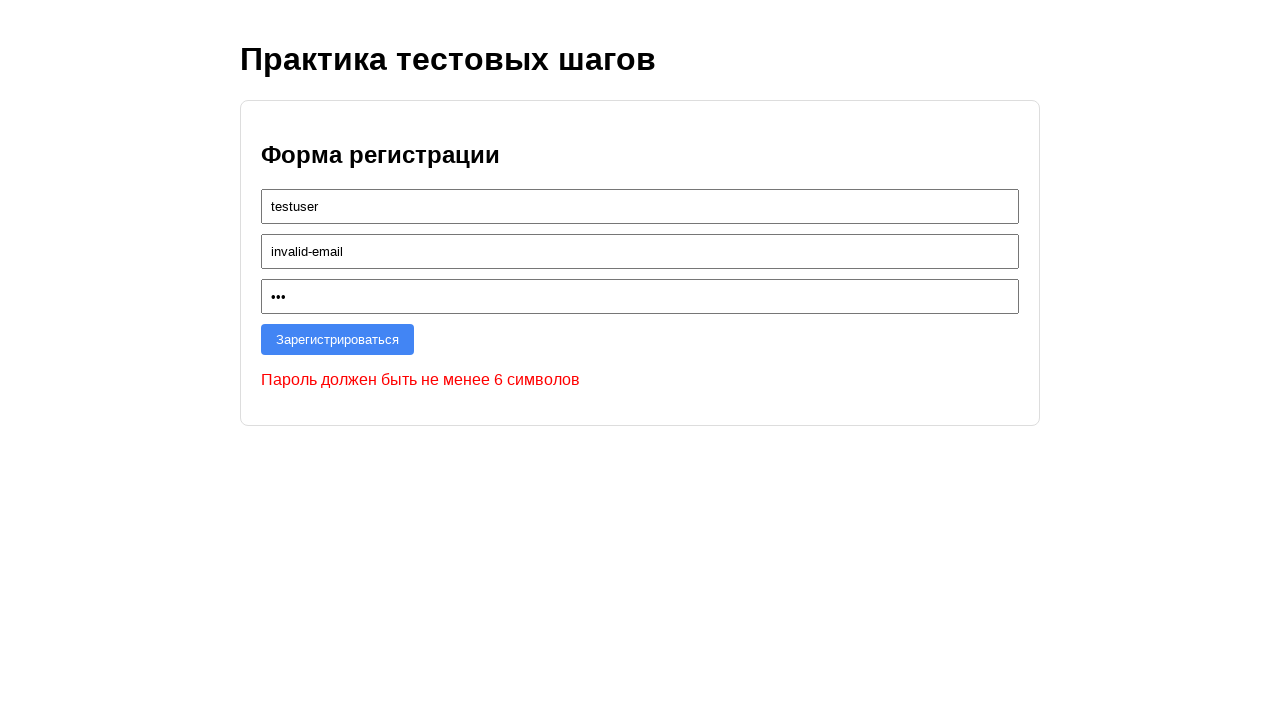

Error message appeared for invalid data
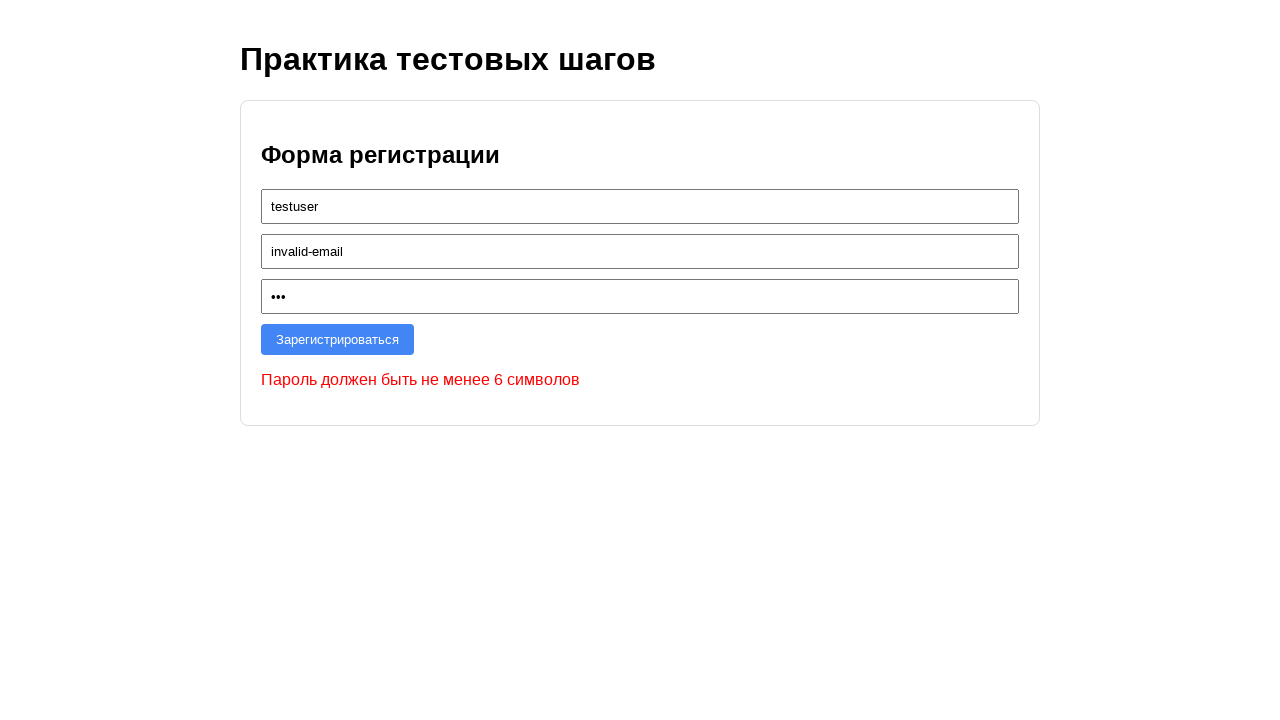

Filled email field with valid email 'test@example.com' on #email
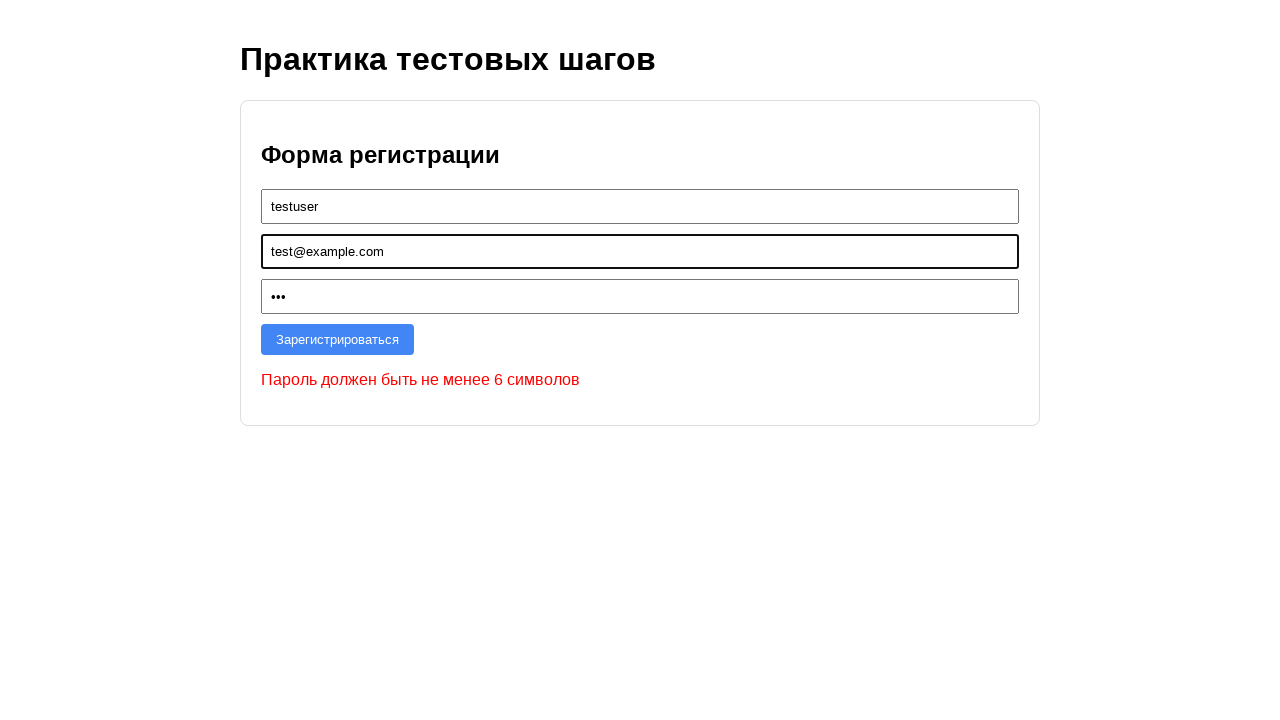

Filled password field with secure password 'securepassword123' on #password
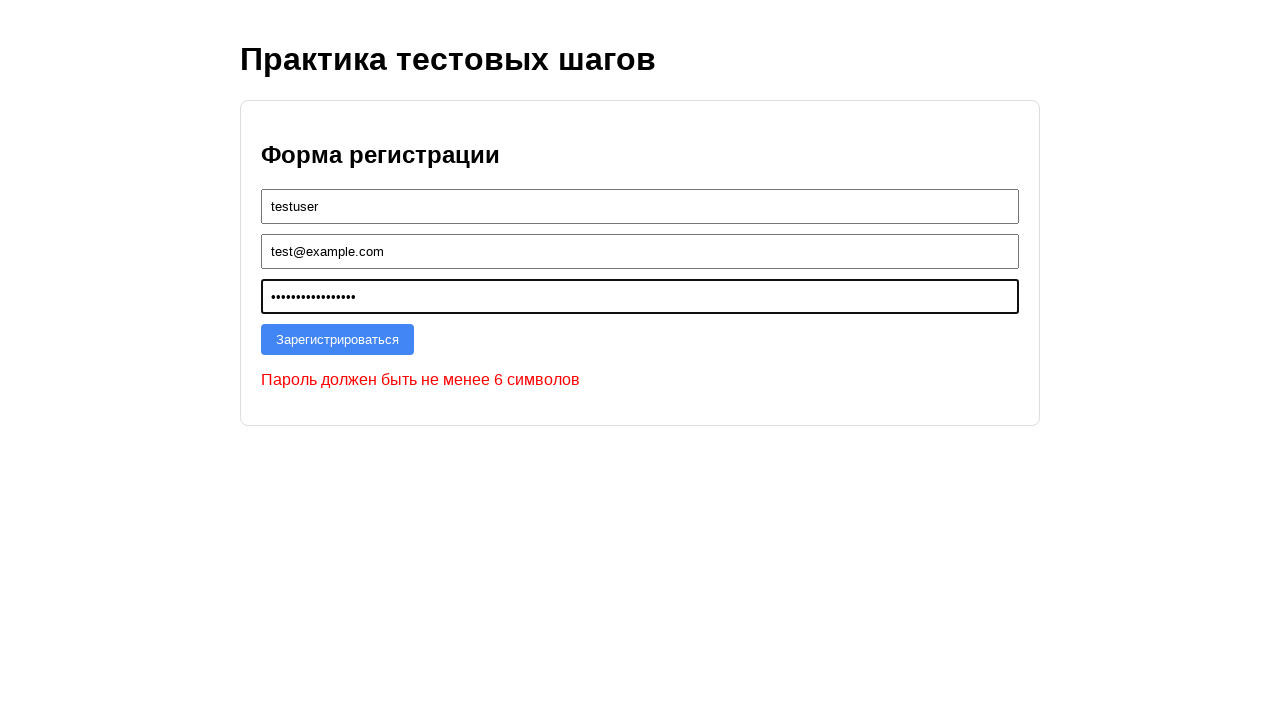

Clicked registration button with valid data at (338, 339) on internal:role=button[name="Зарегистрироваться"i]
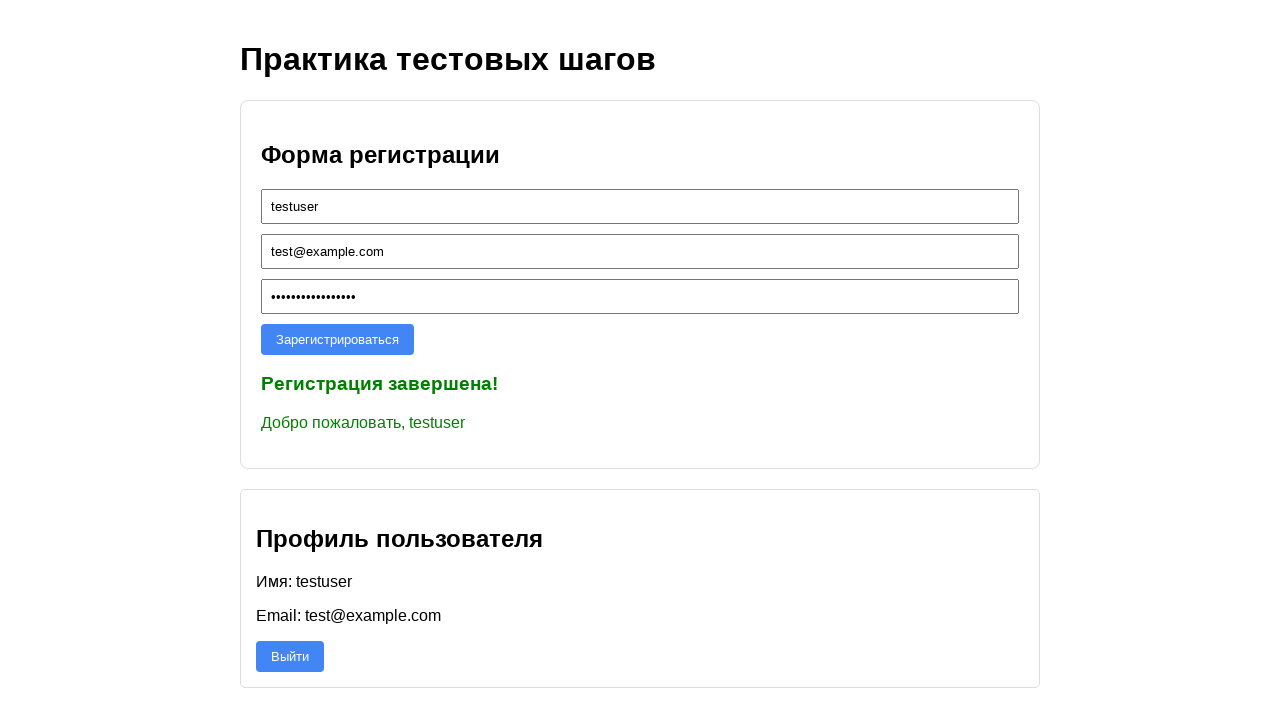

Success message appeared after registration
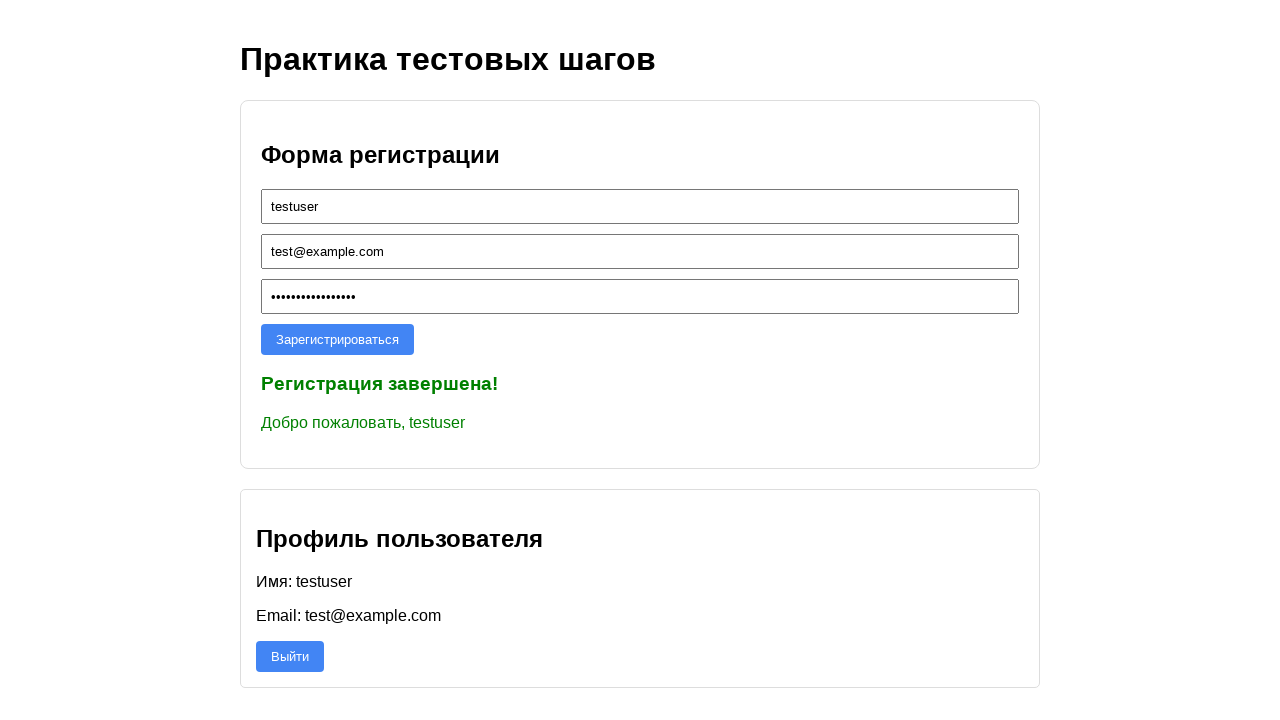

Profile section became visible after successful registration
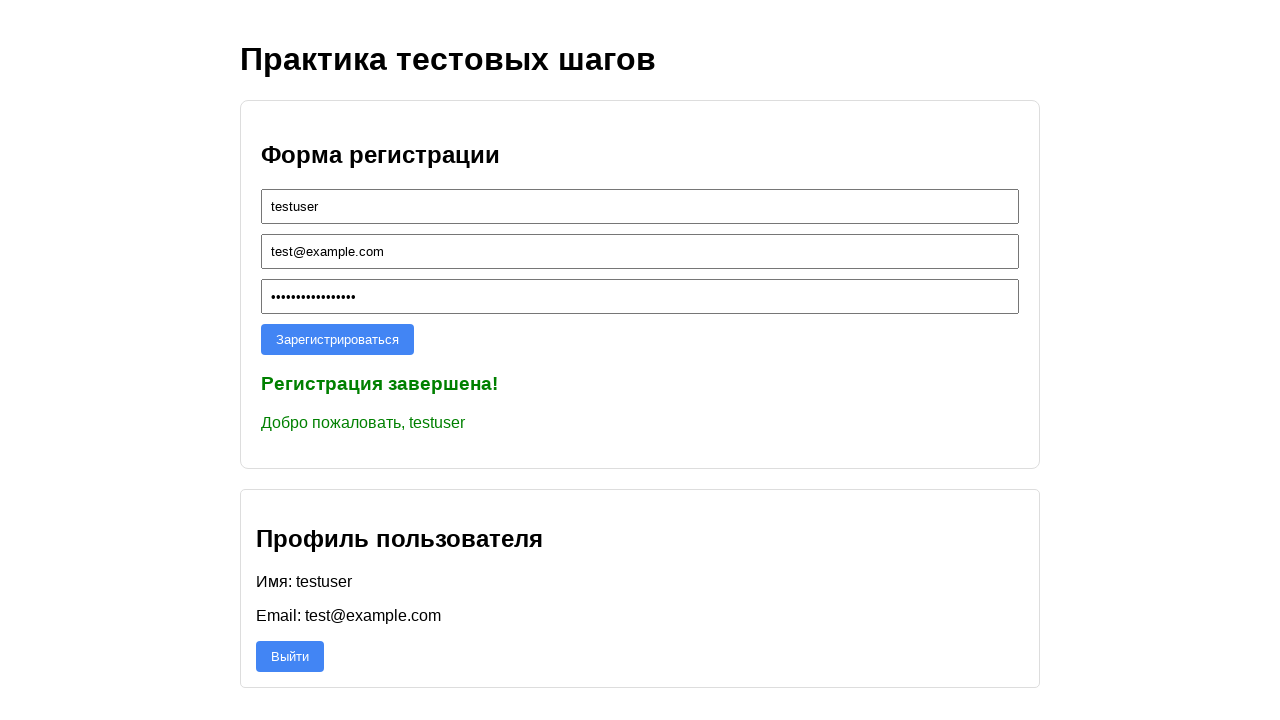

Clicked logout button at (290, 656) on internal:role=button[name="Выйти"i]
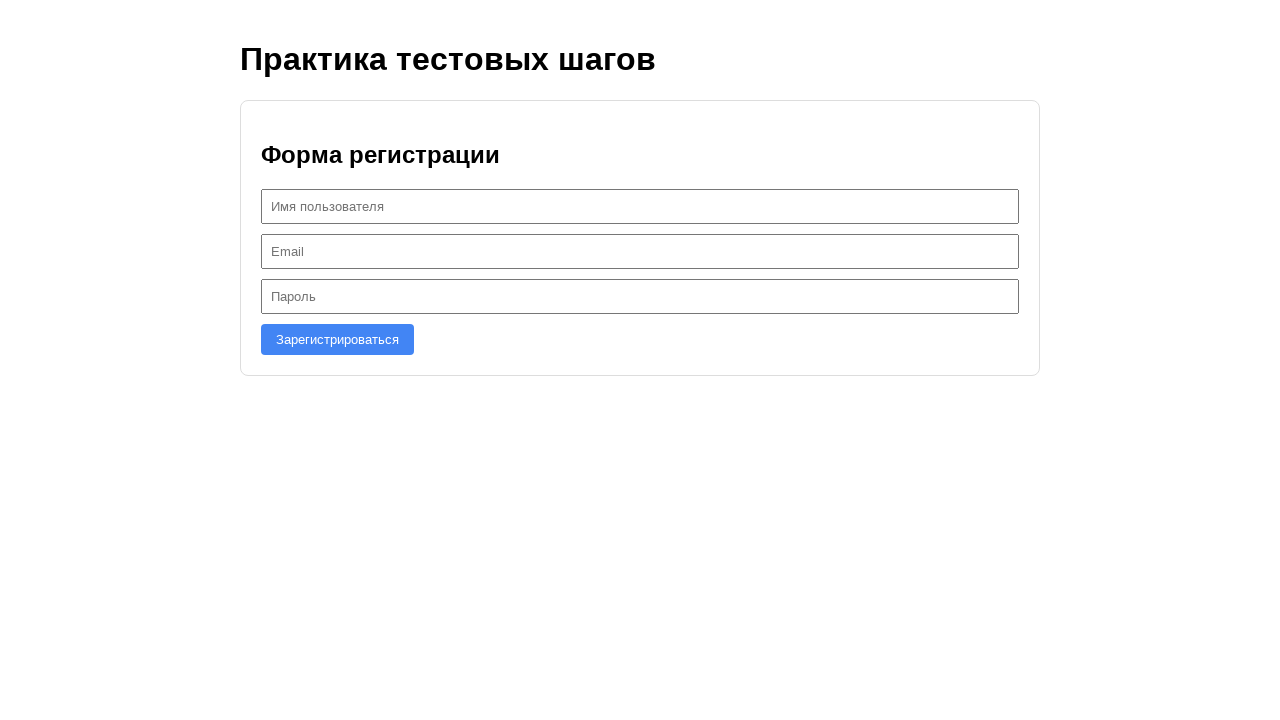

Profile section disappeared after logout
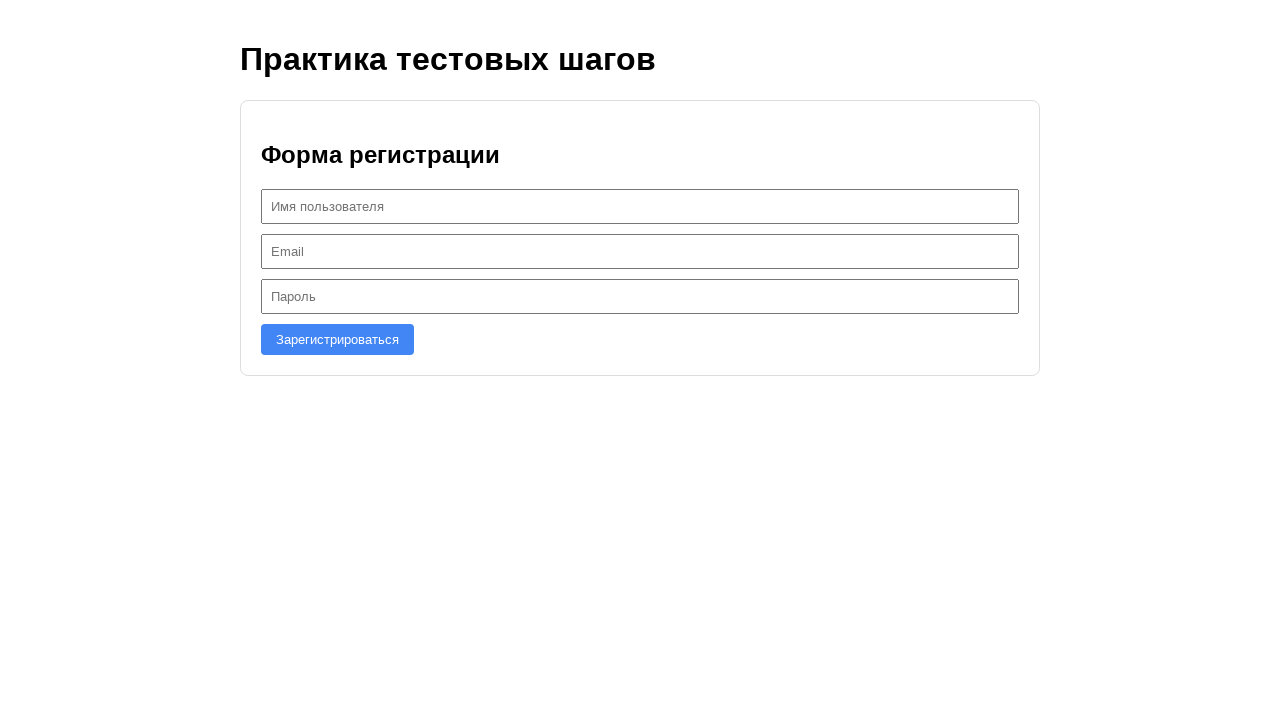

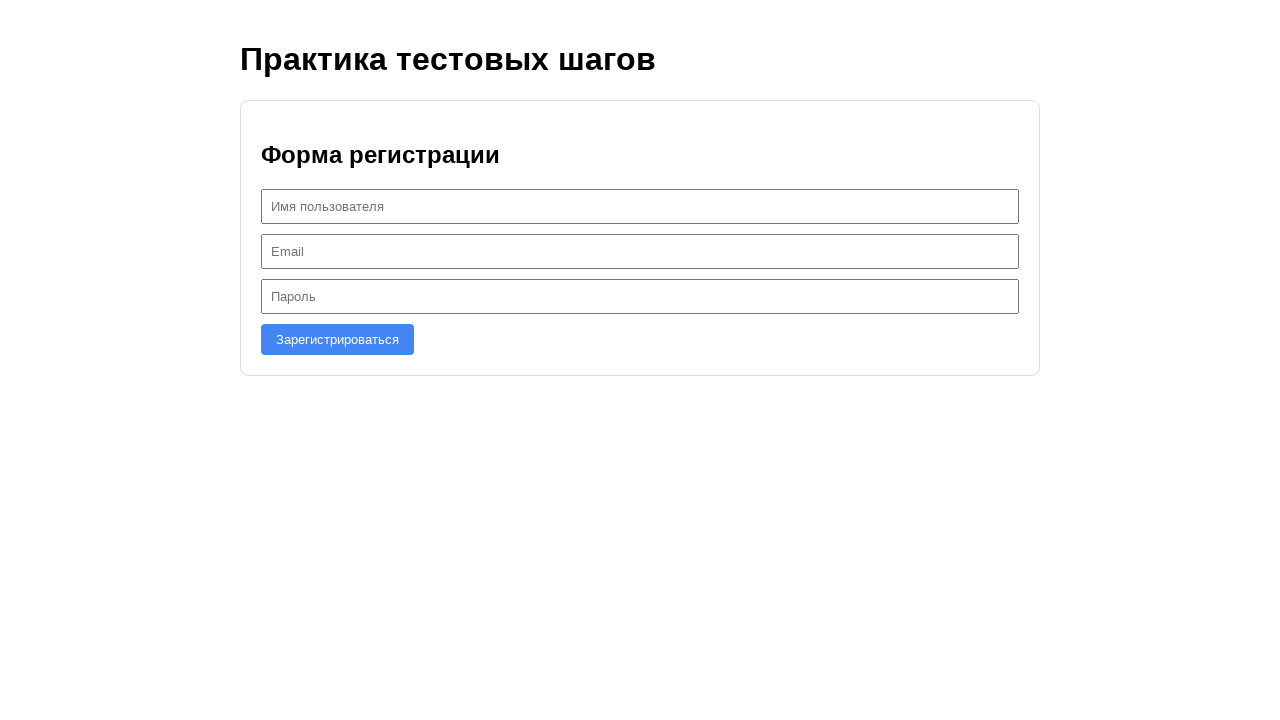